Tests the forgot password functionality by clicking the forgot password link, entering a username, and submitting the form to request a password reset

Starting URL: https://opensource-demo.orangehrmlive.com/web/index.php/auth/login

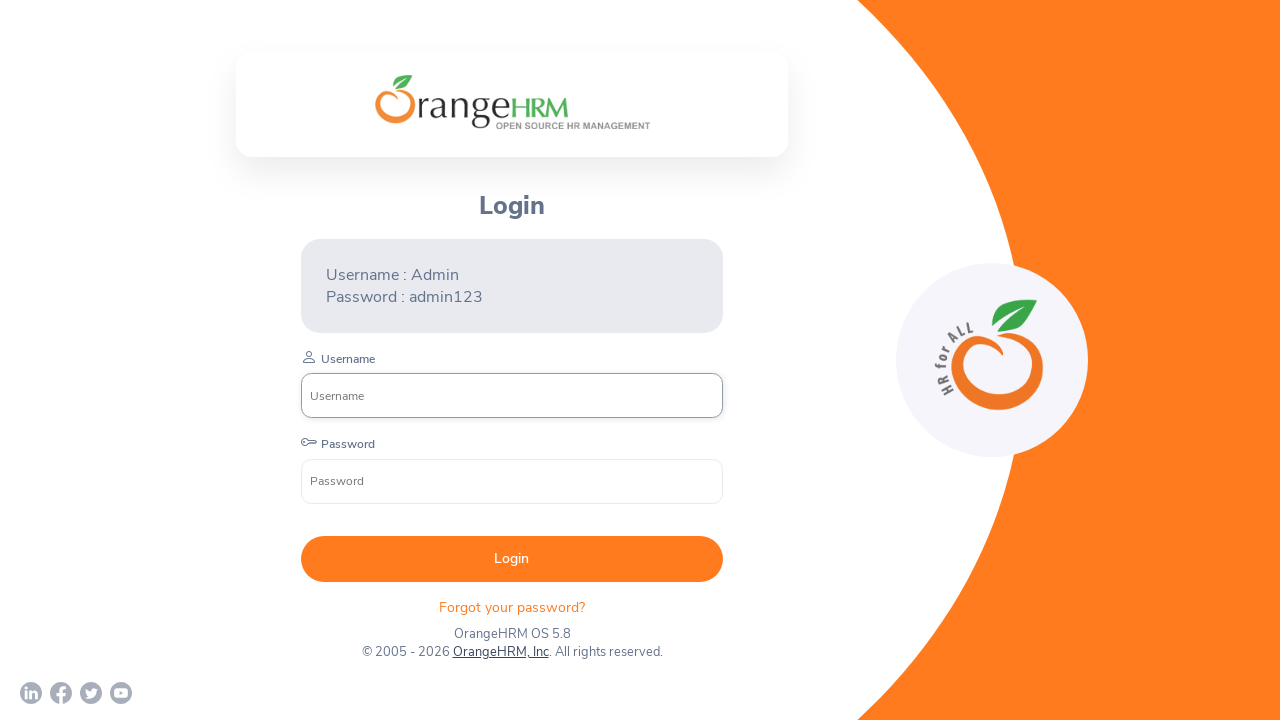

Clicked 'Forgot your password?' link at (512, 607) on xpath=//div[@class="orangehrm-login-forgot"]/p
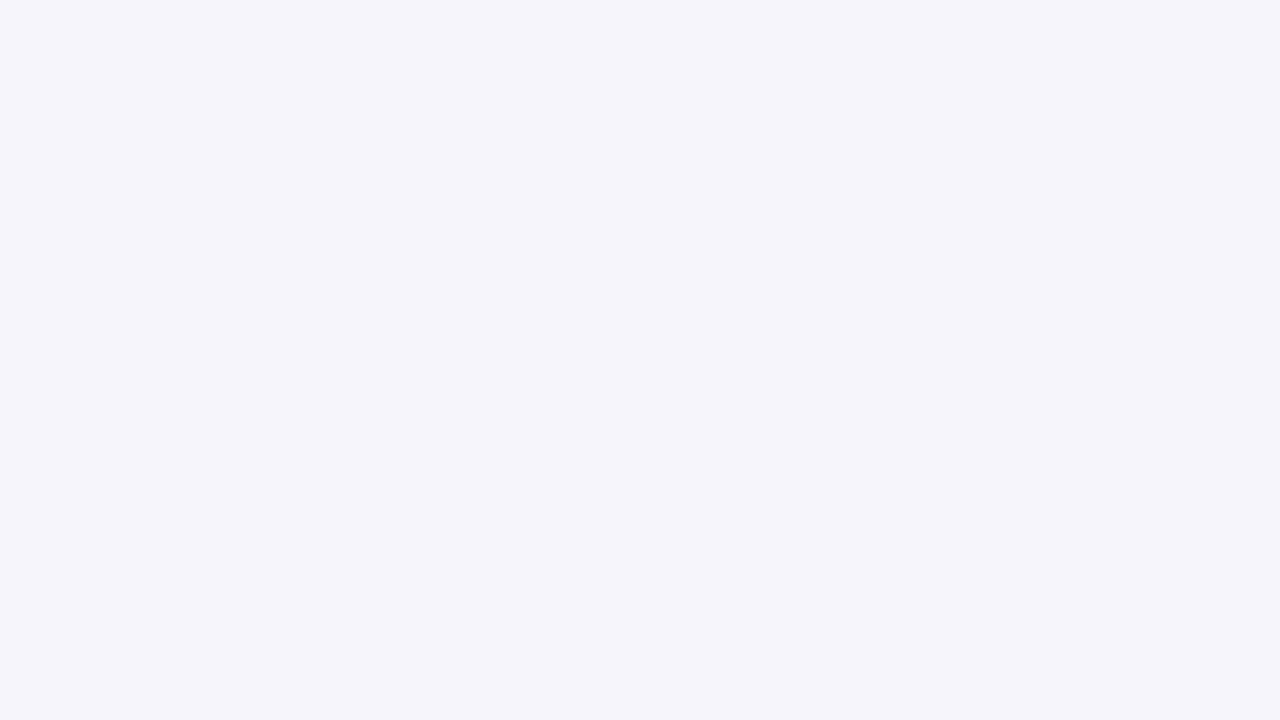

Forgot password page loaded with username input field visible
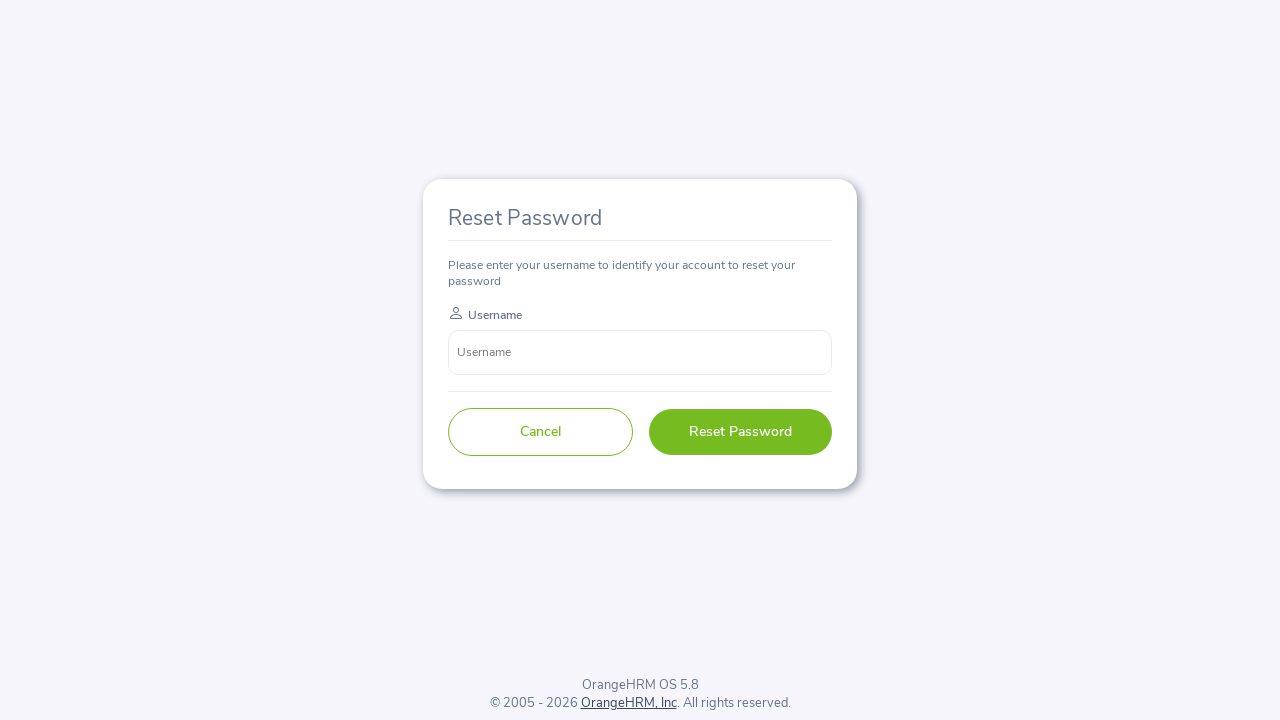

Entered username 'Sirisha' in the password reset form on //input[@class="oxd-input oxd-input--active"]
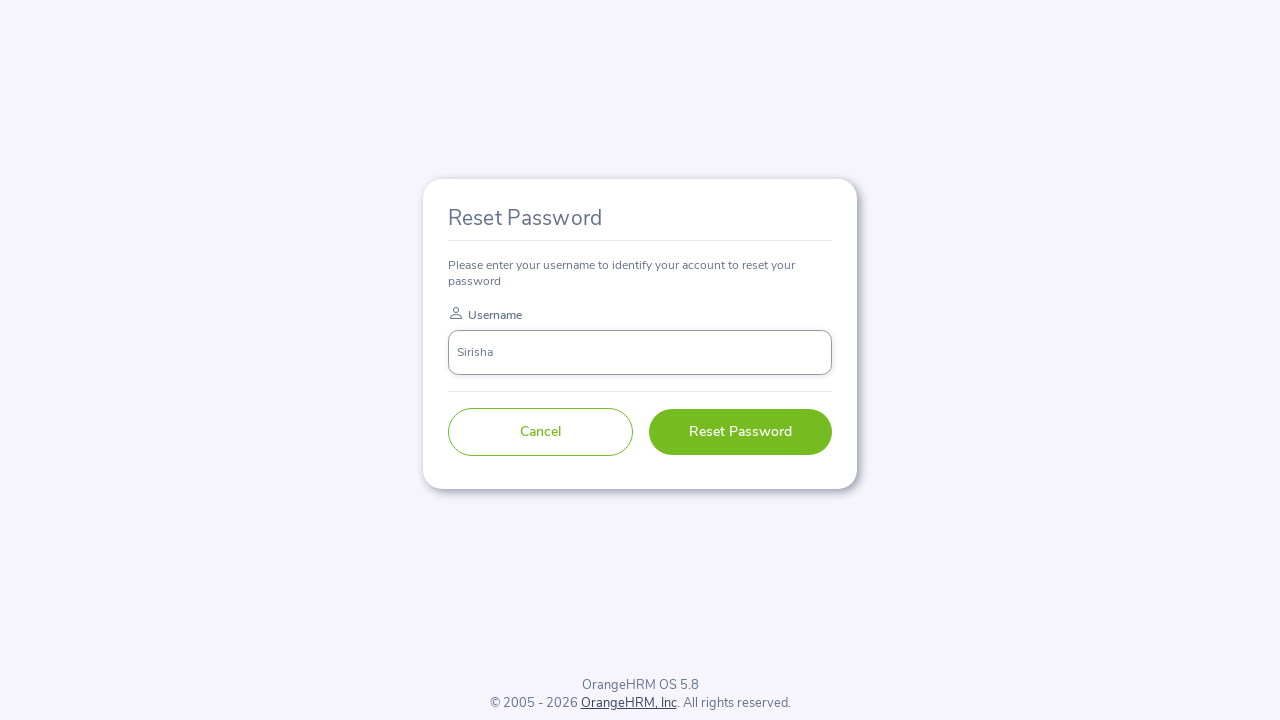

Clicked submit button to request password reset at (740, 432) on xpath=//button[@type="submit"]
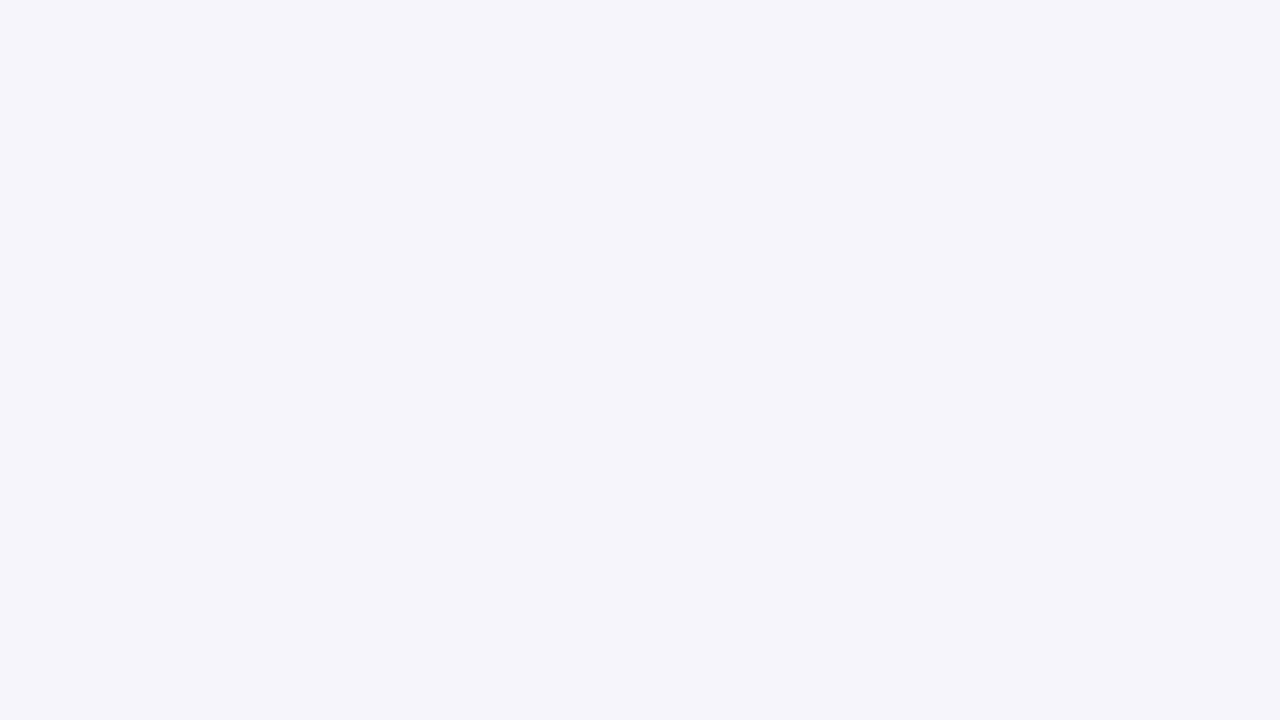

Password reset confirmation message displayed
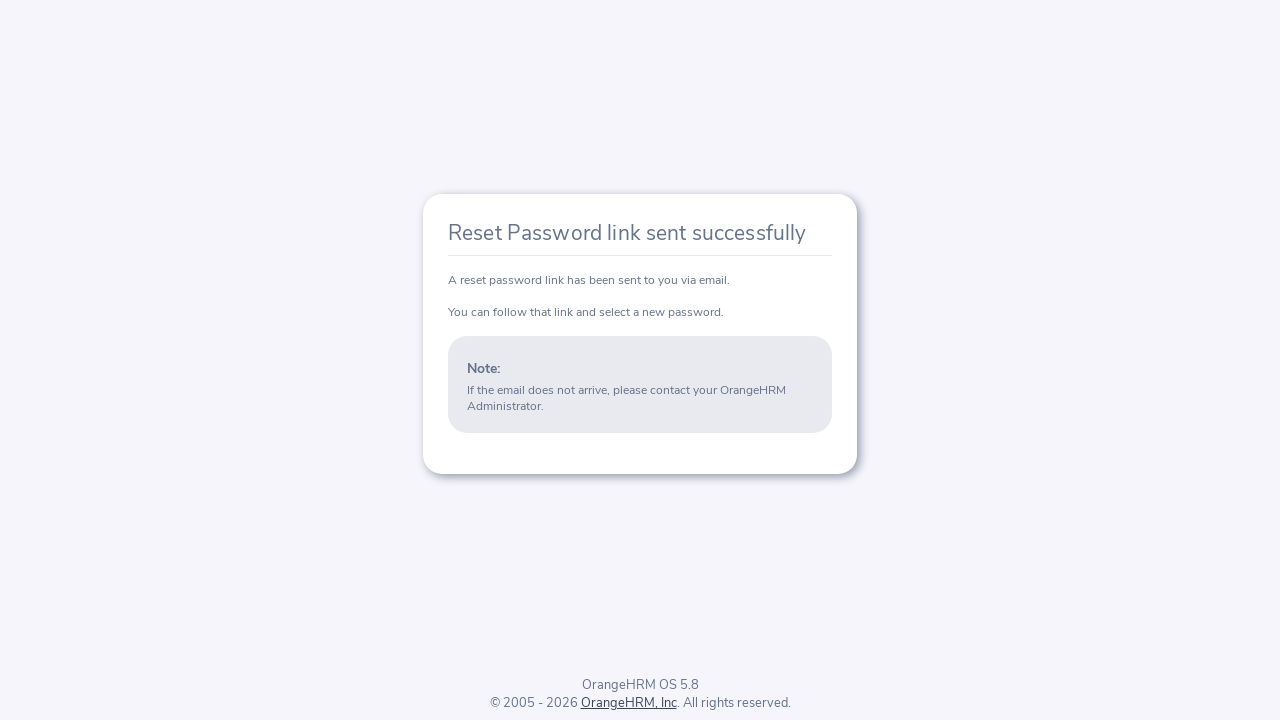

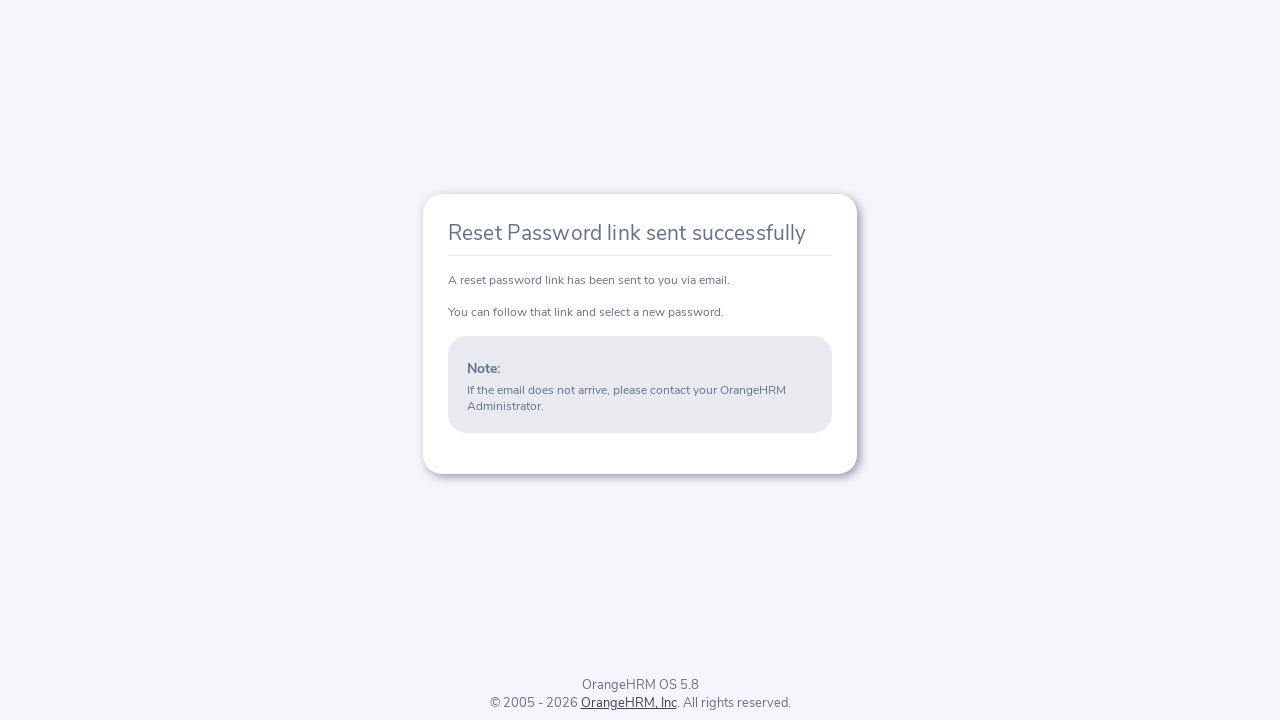